Fills out a registration form by entering values into text fields including first name, last name, email, phone number, and password fields

Starting URL: http://demo.automationtesting.in/Register.html

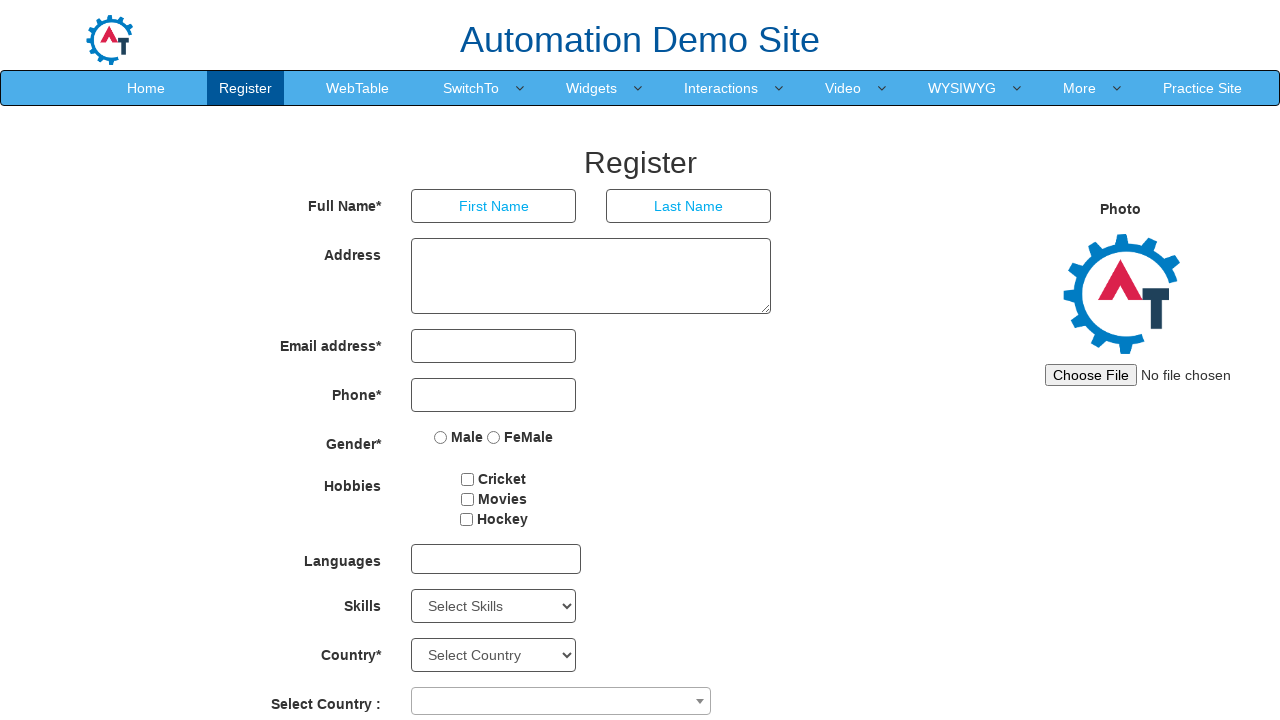

Filled first name field with 'Vanee' on input[ng-model='FirstName']
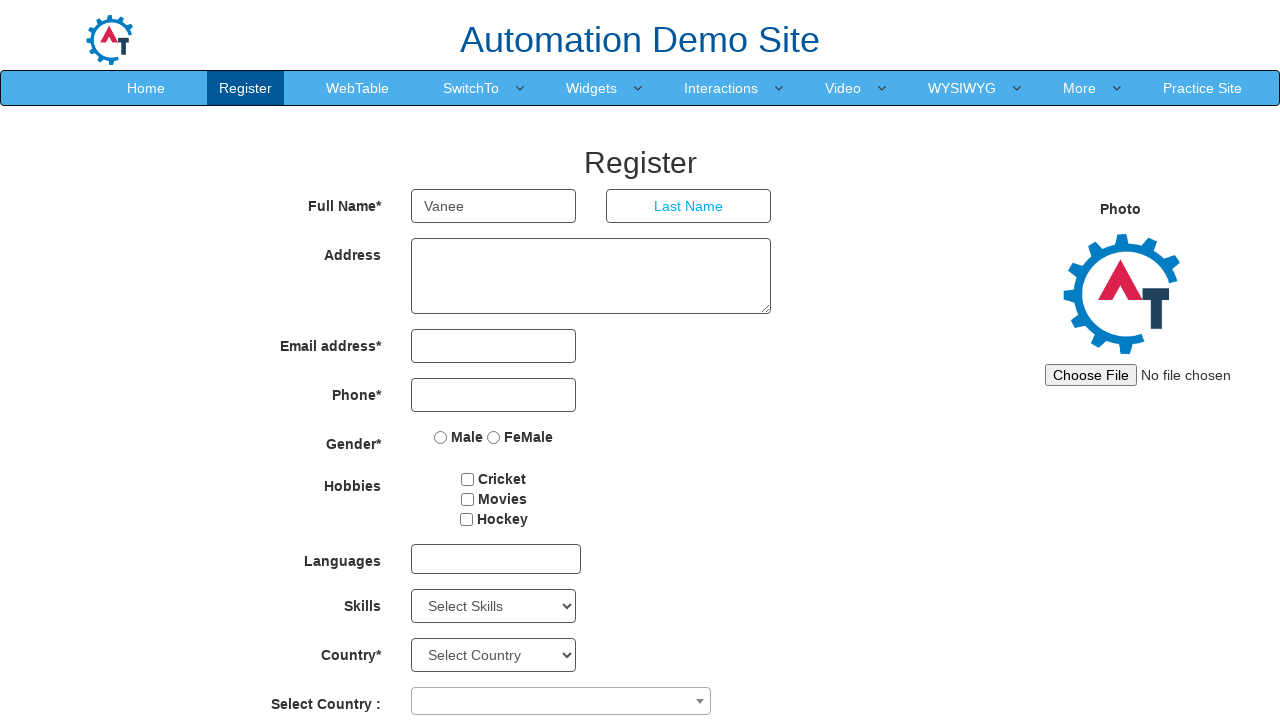

Filled last name field with 'MKS' on input[ng-model='LastName']
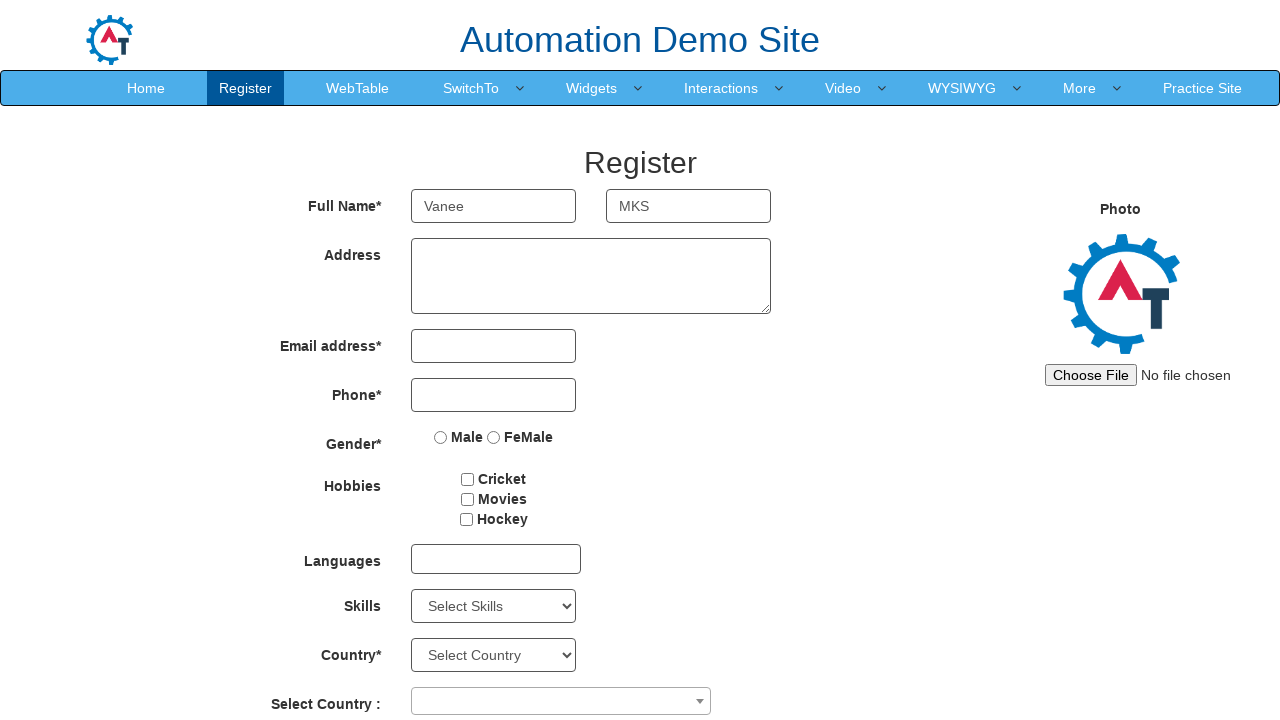

Filled email field with 'test@test.com' on input[ng-model='EmailAdress']
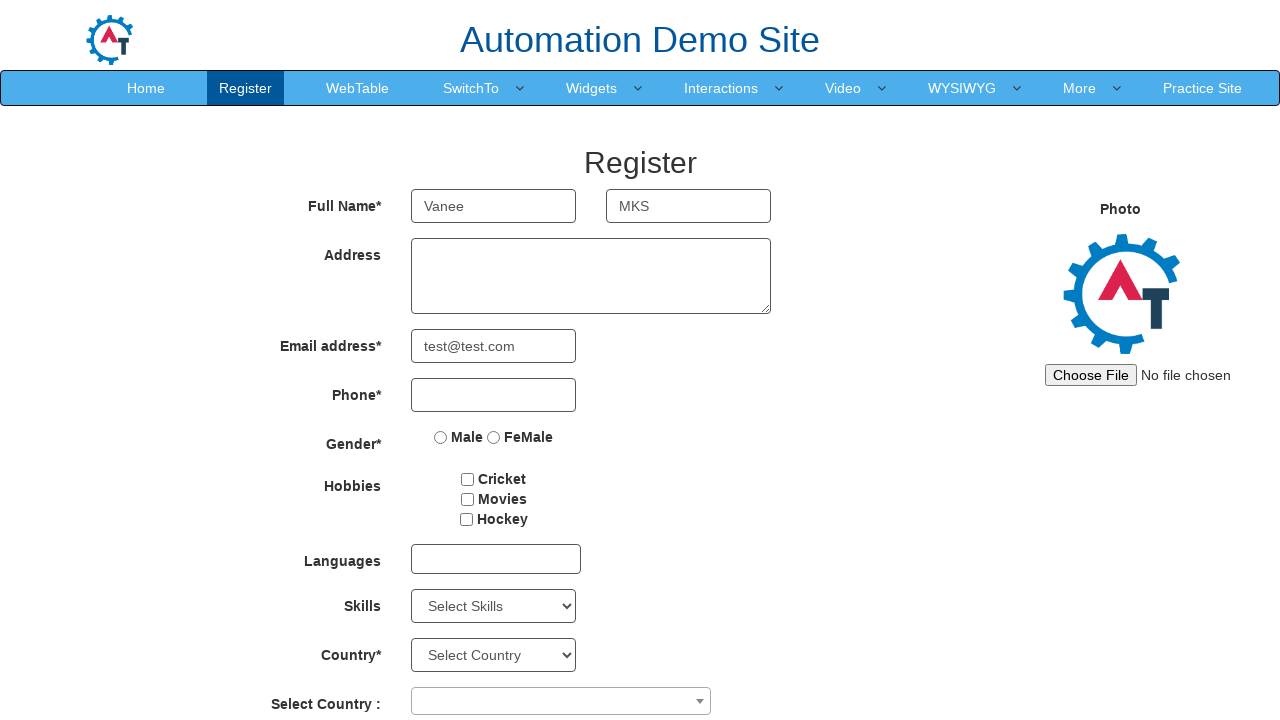

Filled phone number field with '9123456789' on input[ng-model='Phone']
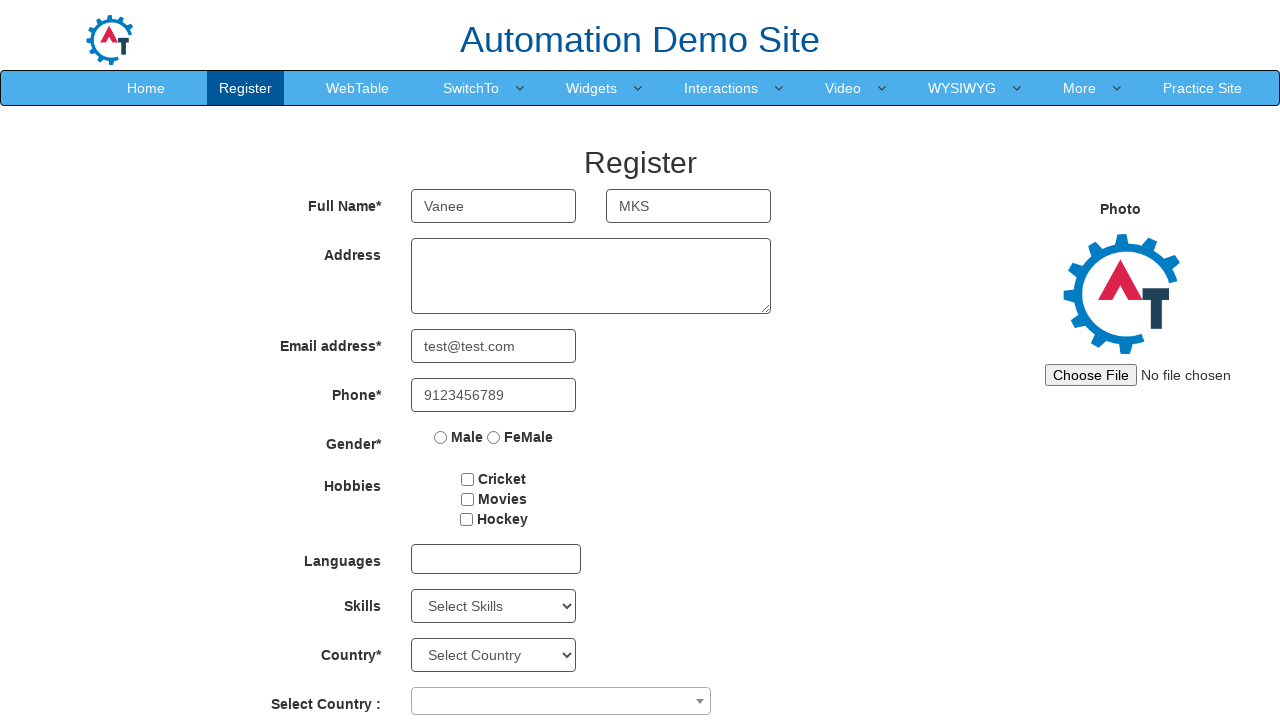

Filled password field with 'Password01' on #firstpassword
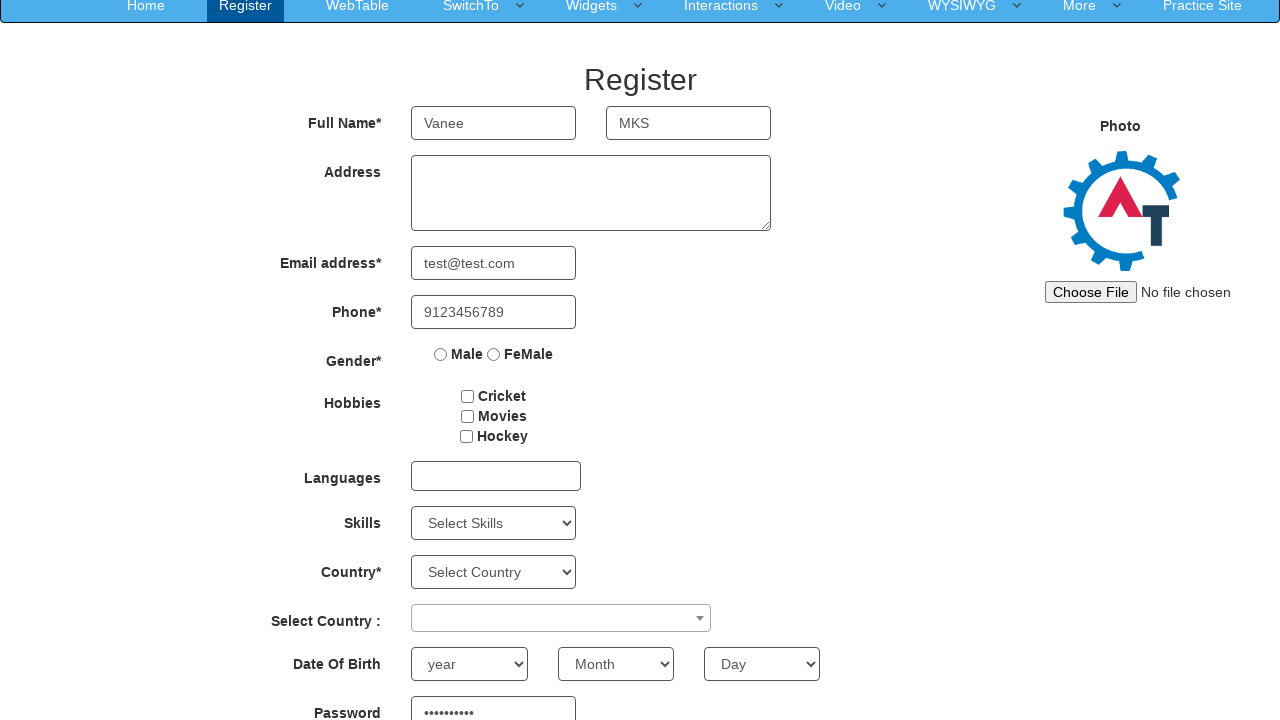

Filled confirm password field with 'Password01' on #secondpassword
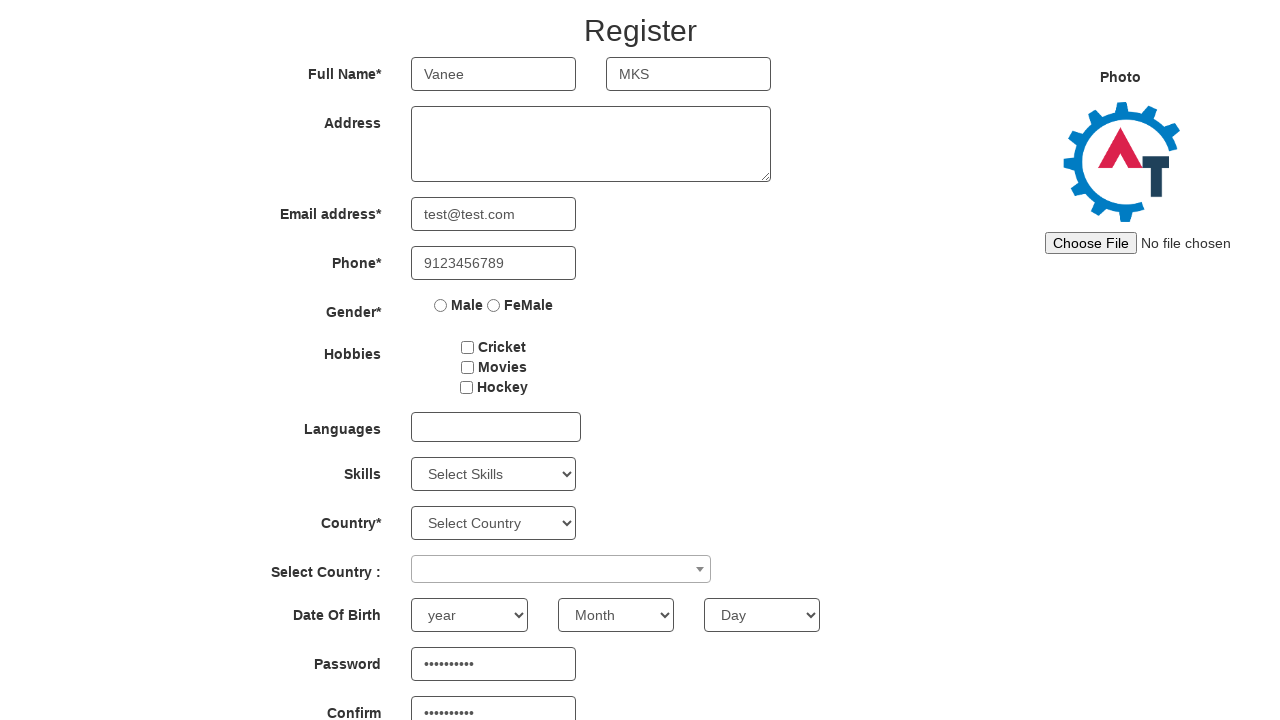

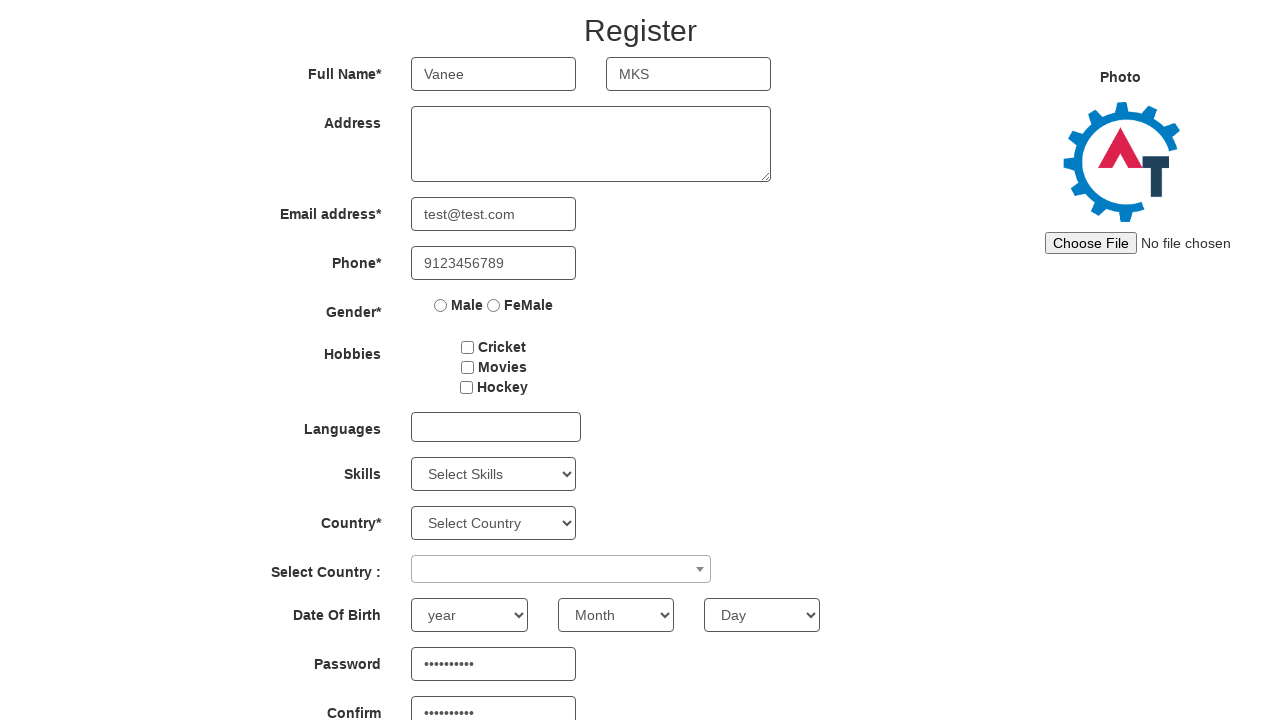